Tests the complete order flow by adding 3 products to cart, proceeding to checkout, selecting United States as country, agreeing to terms, and completing the order

Starting URL: https://rahulshettyacademy.com/seleniumPractise#/

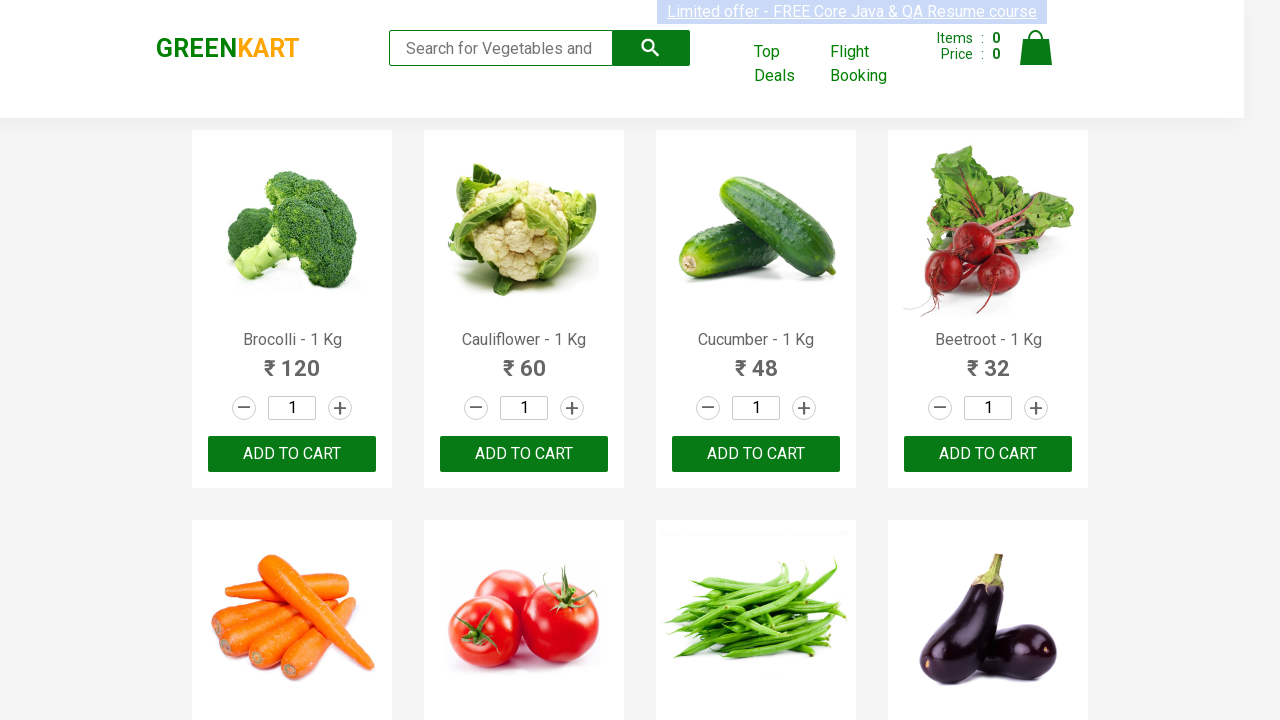

Waited for products to load
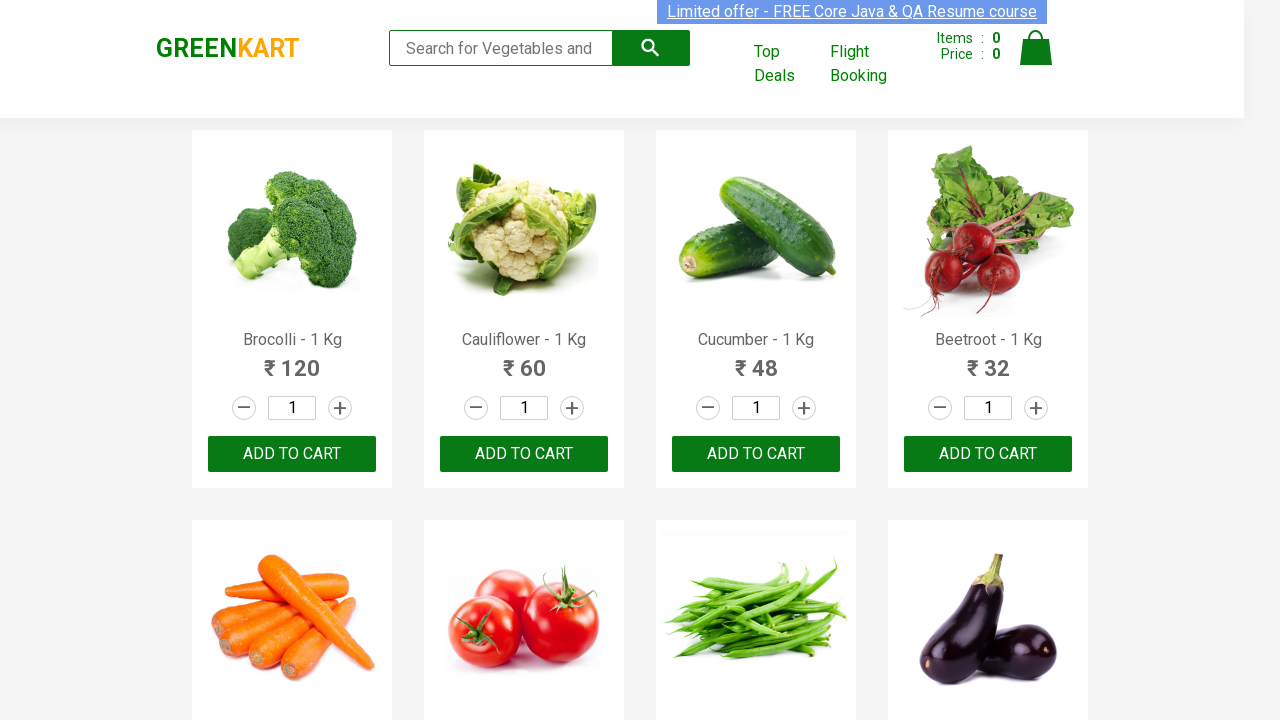

Added product 1 to cart at (292, 454) on .products .product >> nth=0 >> .product-action button
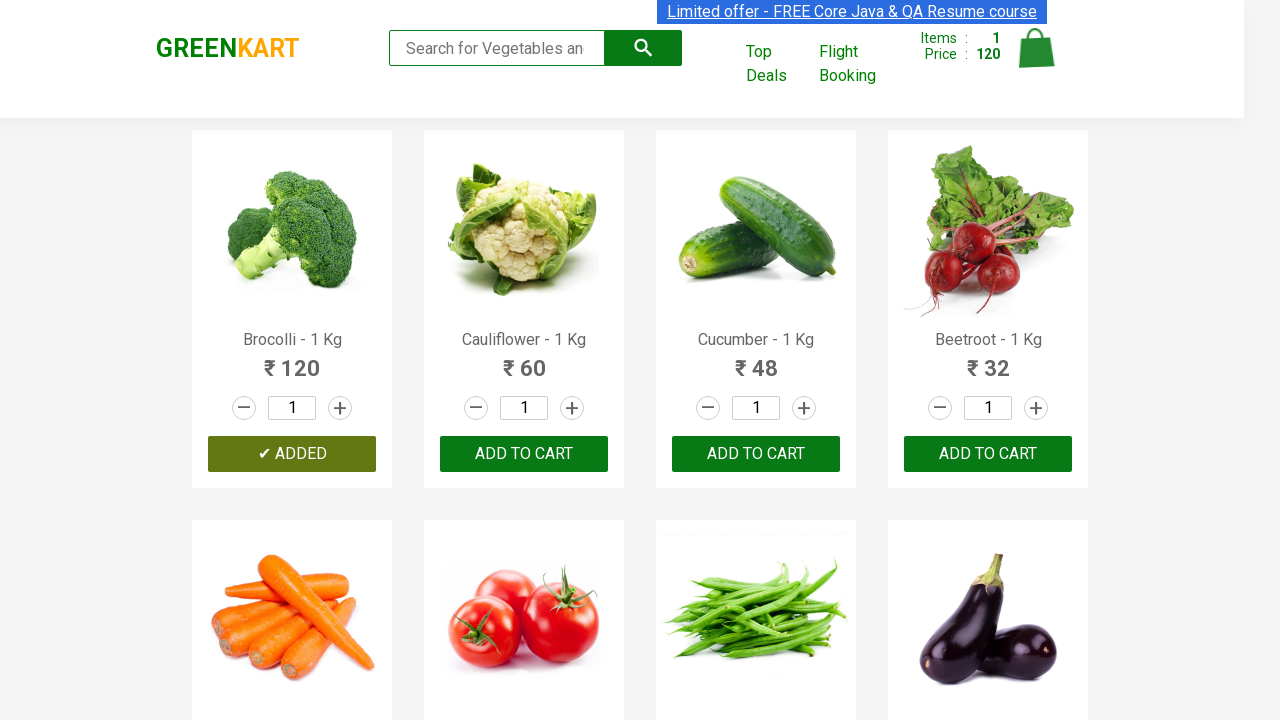

Added product 2 to cart at (524, 454) on .products .product >> nth=1 >> .product-action button
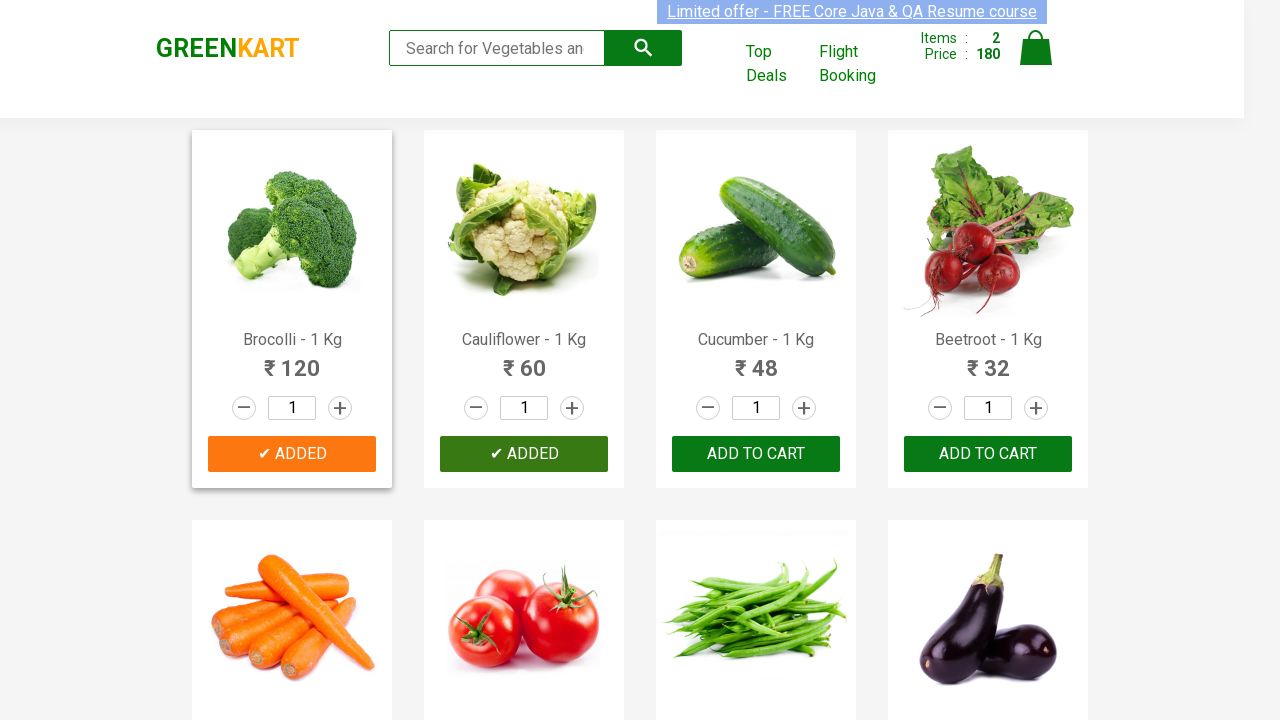

Added product 3 to cart at (756, 454) on .products .product >> nth=2 >> .product-action button
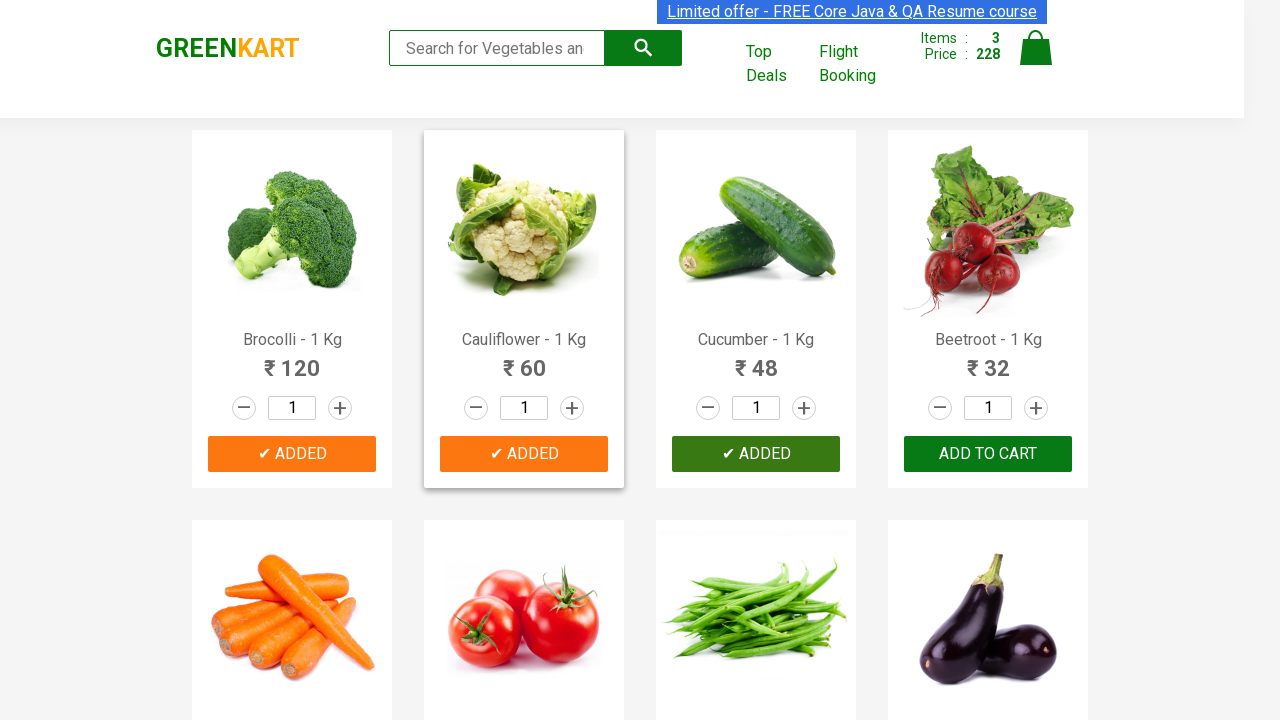

Clicked on cart icon at (1036, 48) on img[alt="Cart"]
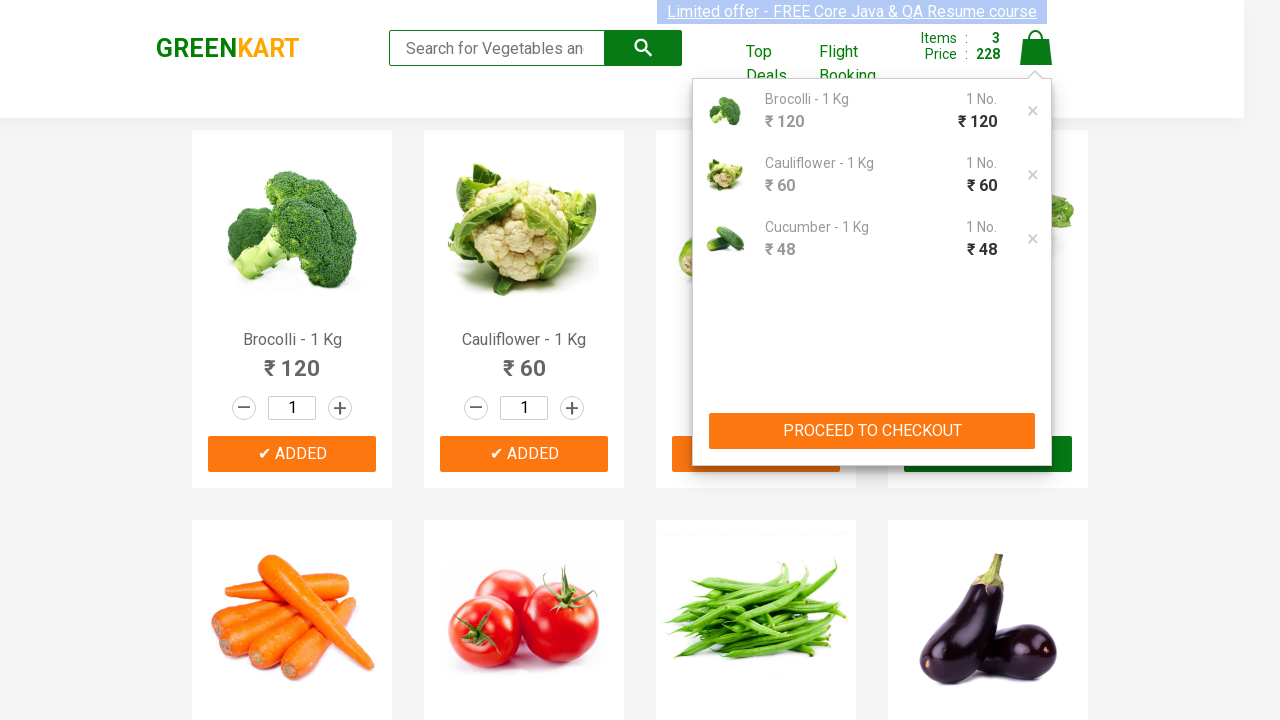

Clicked proceed to checkout button at (872, 431) on .cart-preview .action-block button
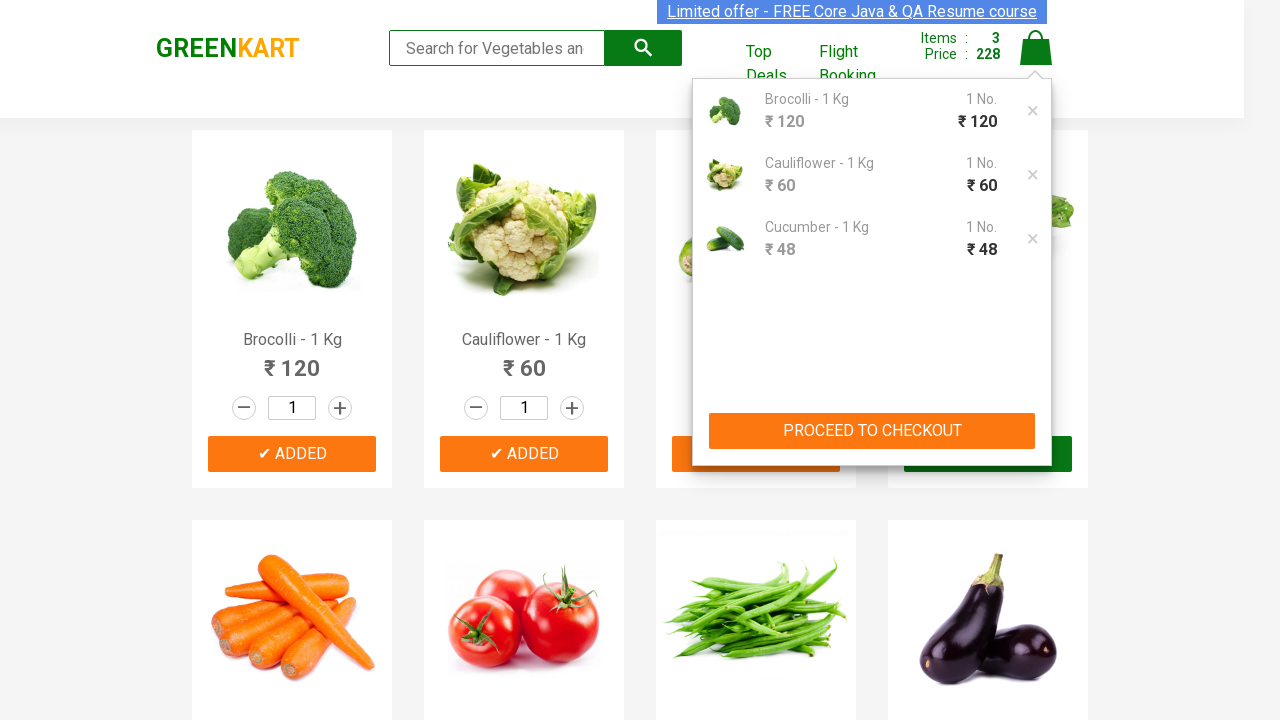

Clicked Place Order button at (1036, 562) on internal:role=button[name="Place Order"i]
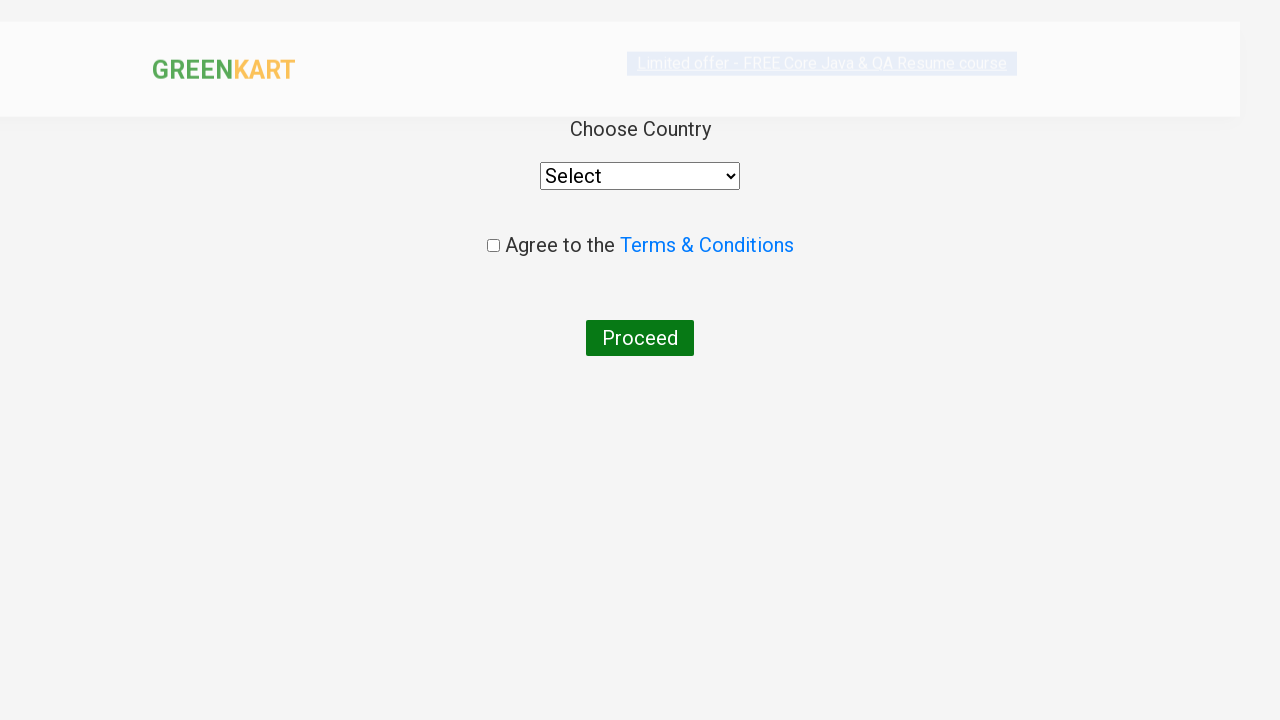

Selected United States from country dropdown on select
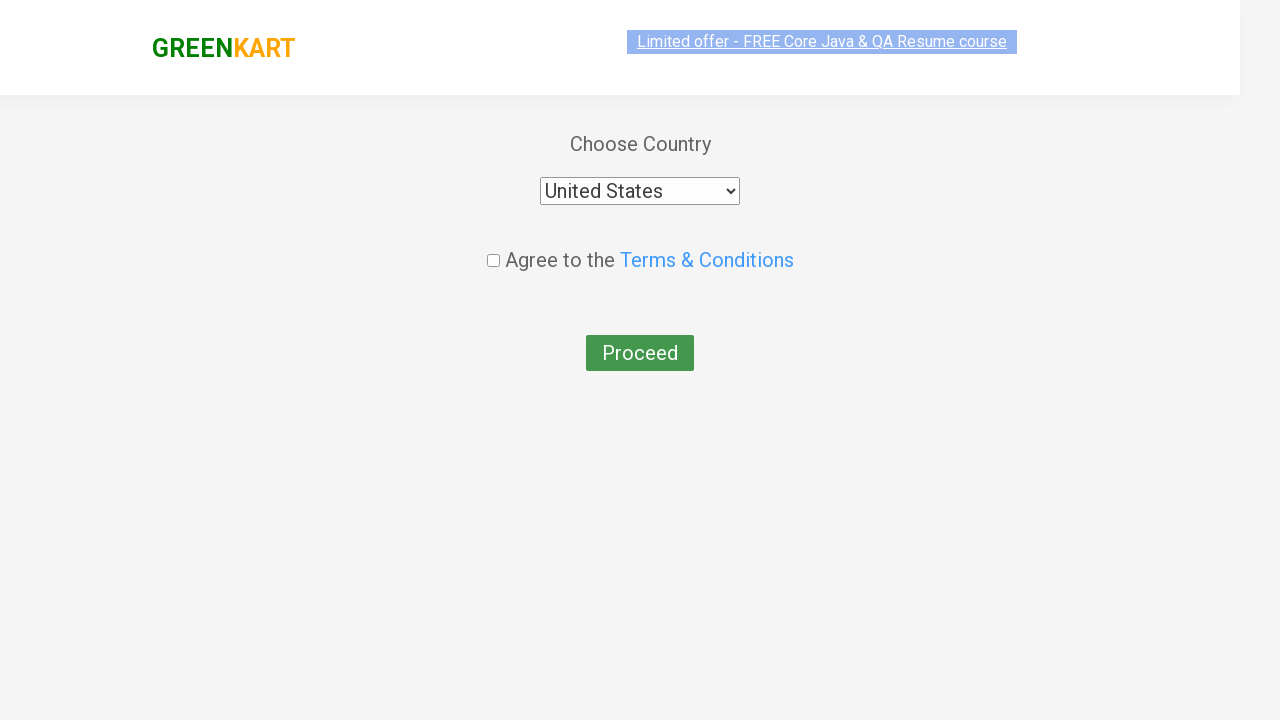

Checked the agree to terms checkbox at (493, 246) on .chkAgree
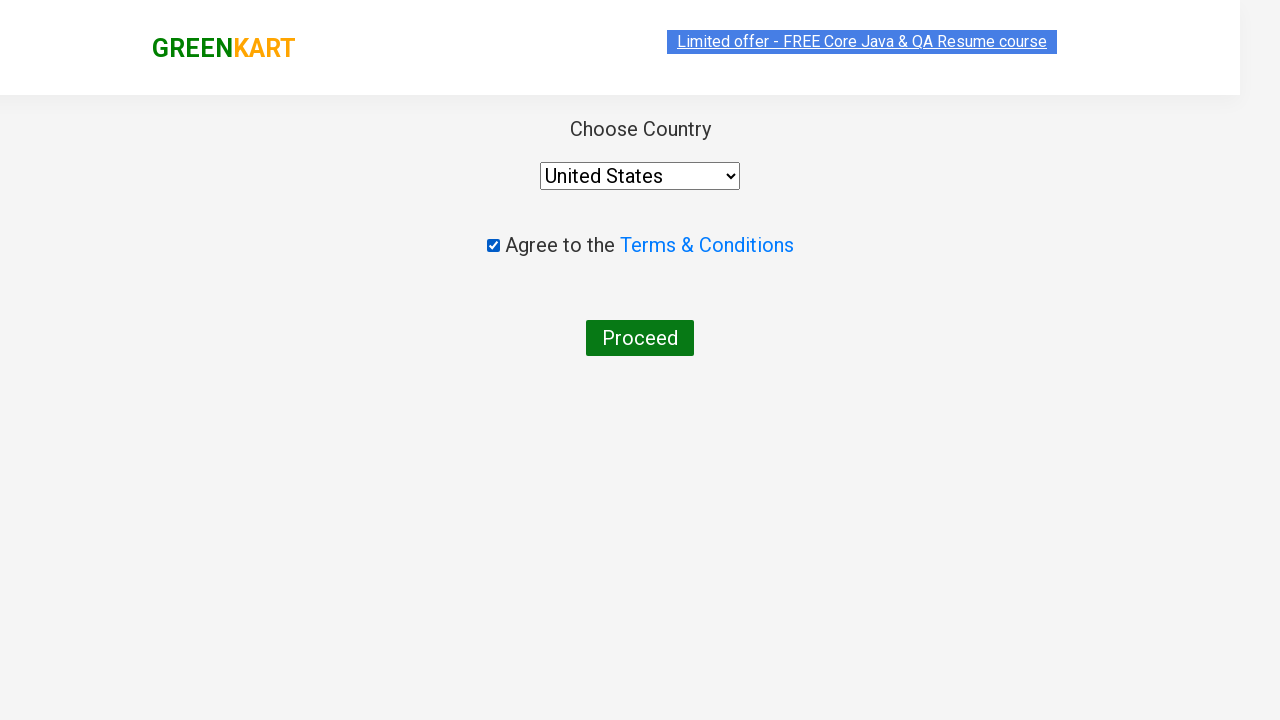

Clicked Proceed button to complete order at (640, 338) on internal:role=button[name="Proceed"i]
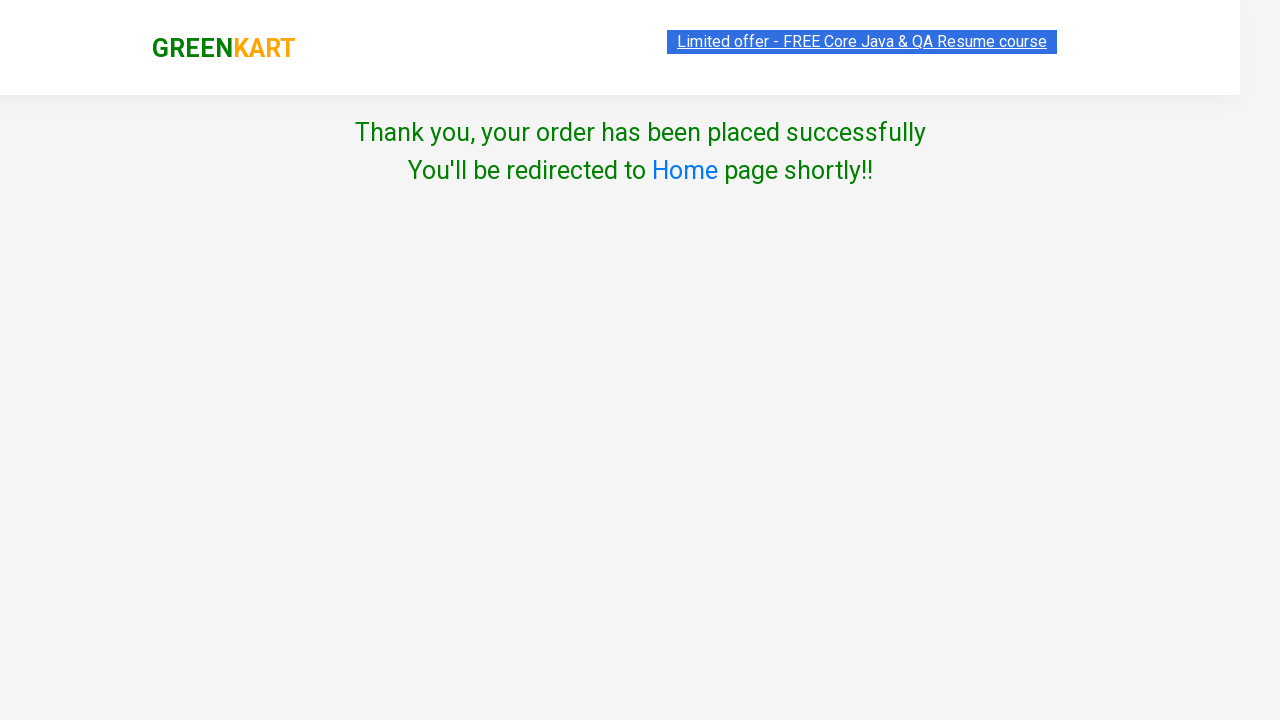

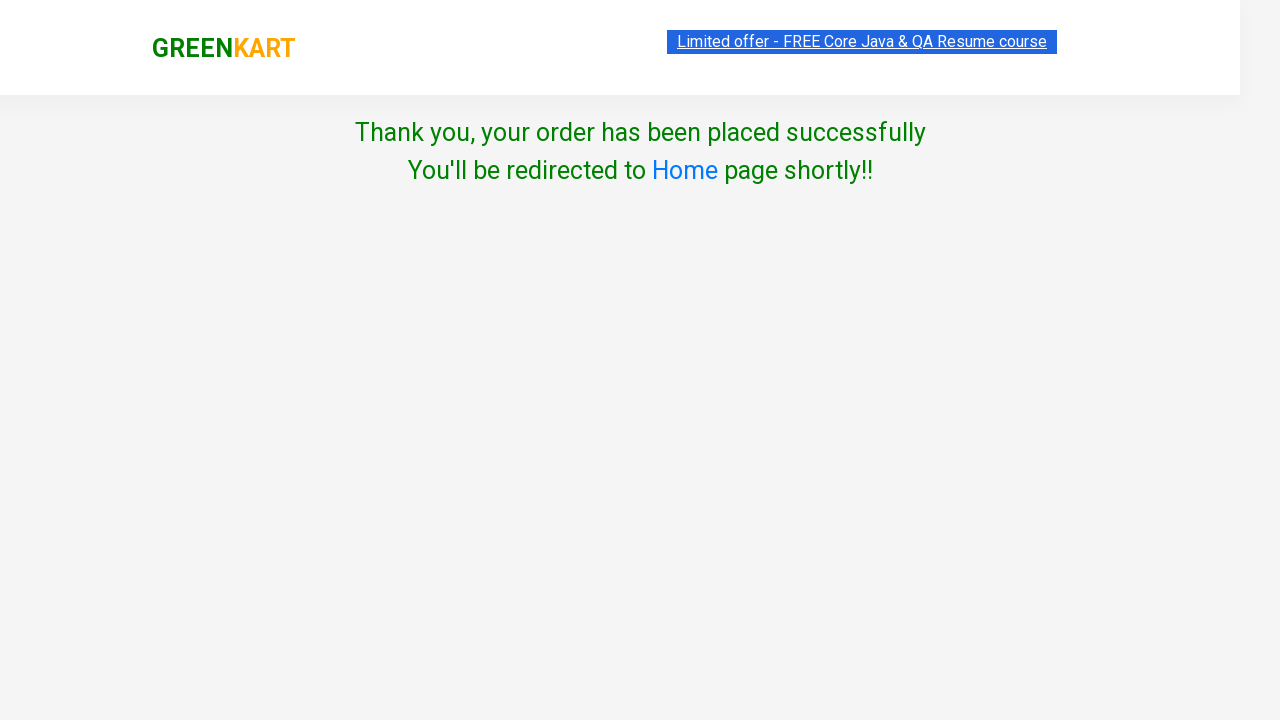